Tests that entered text is trimmed when saving an edited todo item

Starting URL: https://demo.playwright.dev/todomvc

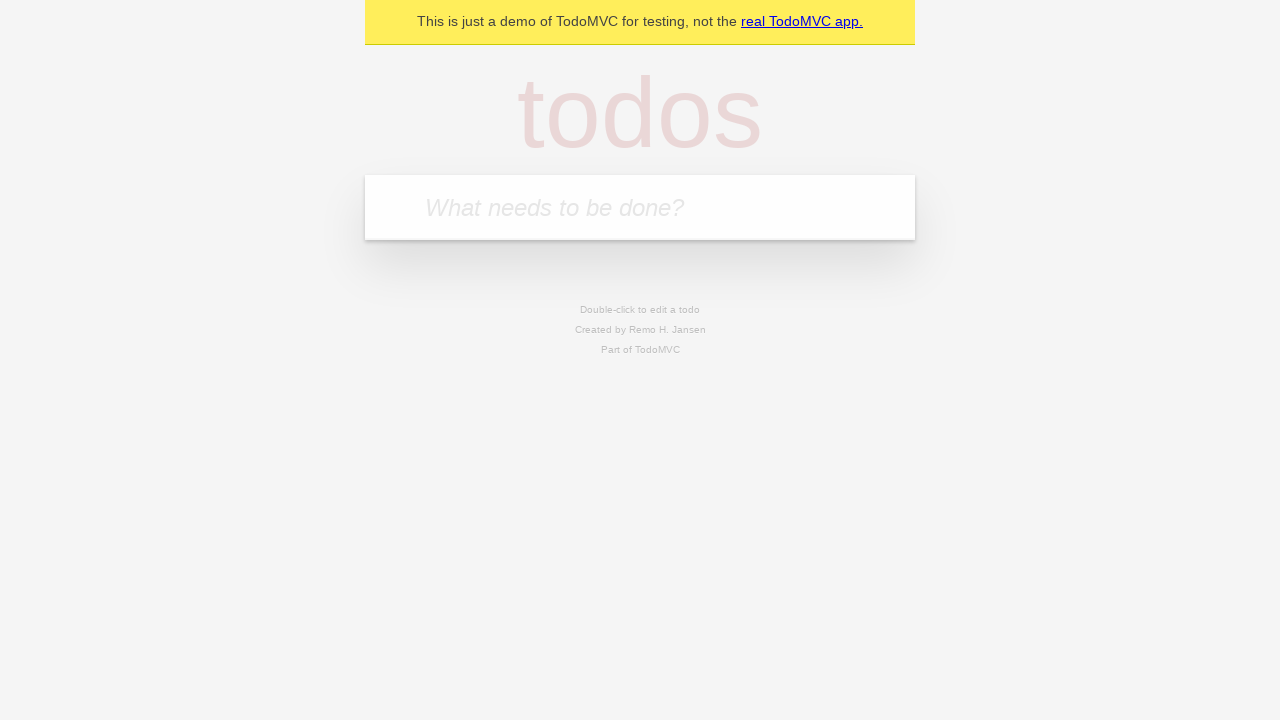

Filled todo input with 'buy some cheese' on internal:attr=[placeholder="What needs to be done?"i]
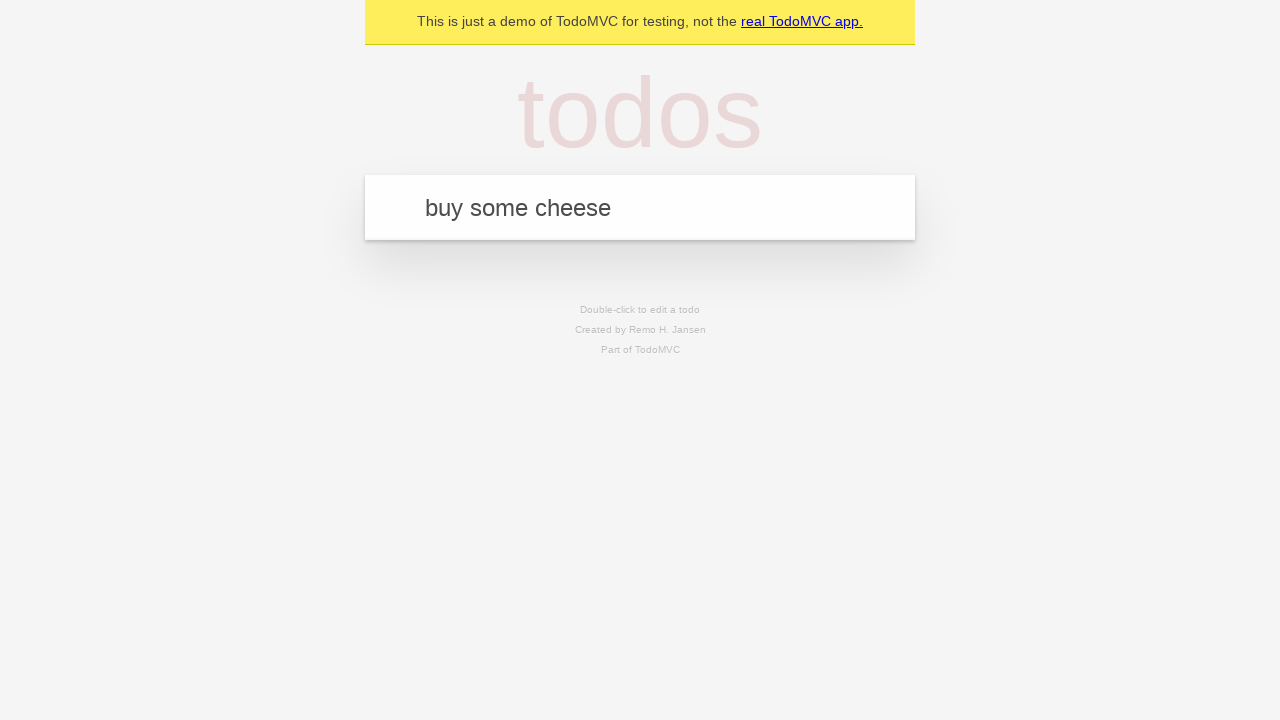

Pressed Enter to create first todo on internal:attr=[placeholder="What needs to be done?"i]
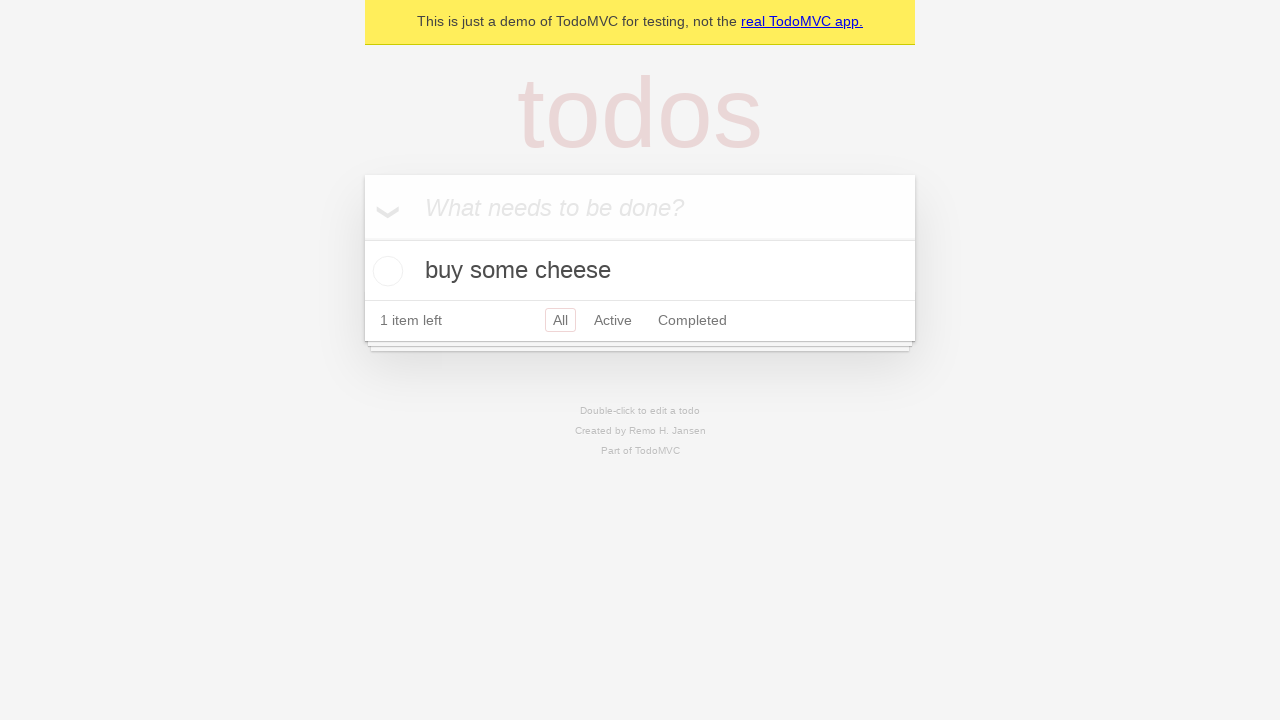

Filled todo input with 'feed the cat' on internal:attr=[placeholder="What needs to be done?"i]
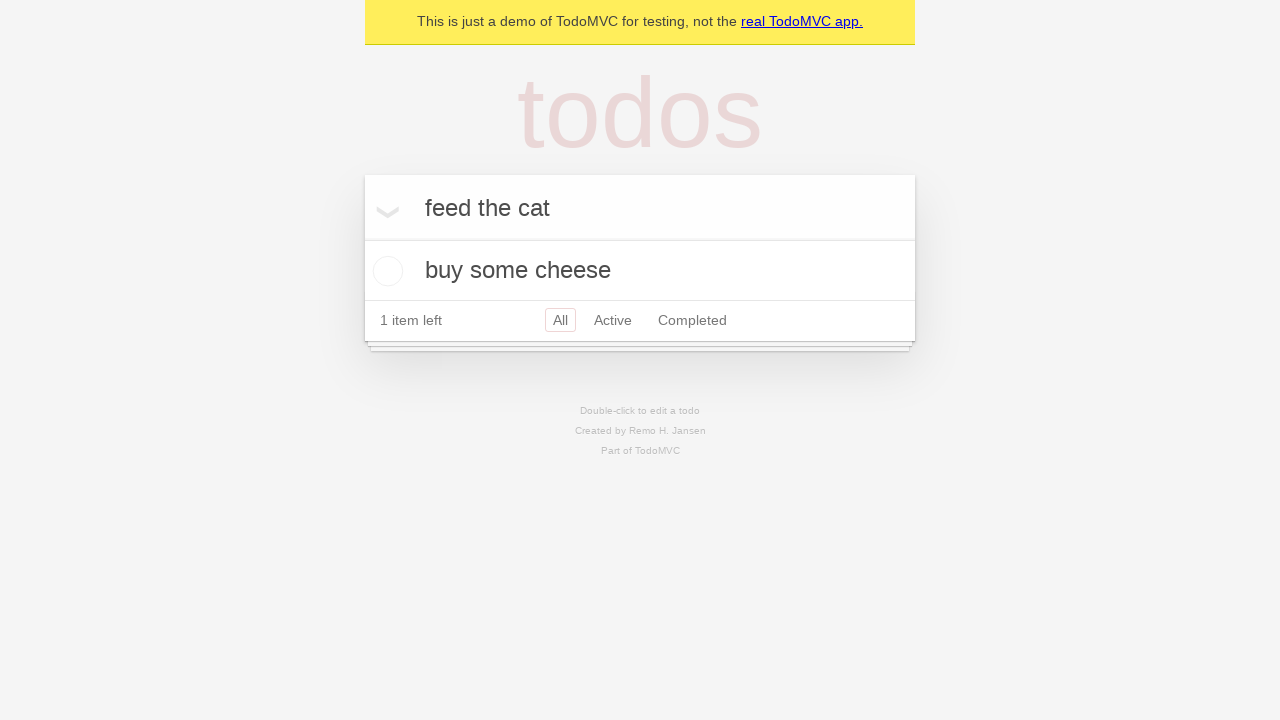

Pressed Enter to create second todo on internal:attr=[placeholder="What needs to be done?"i]
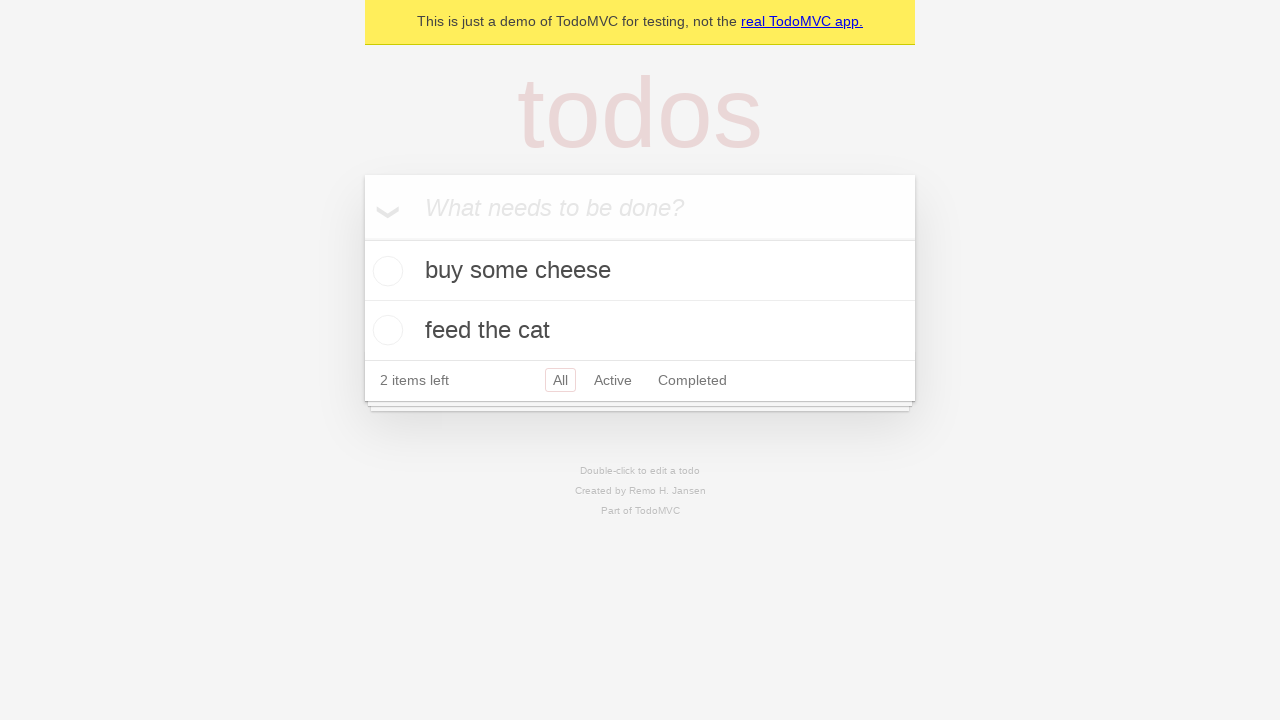

Filled todo input with 'book a doctors appointment' on internal:attr=[placeholder="What needs to be done?"i]
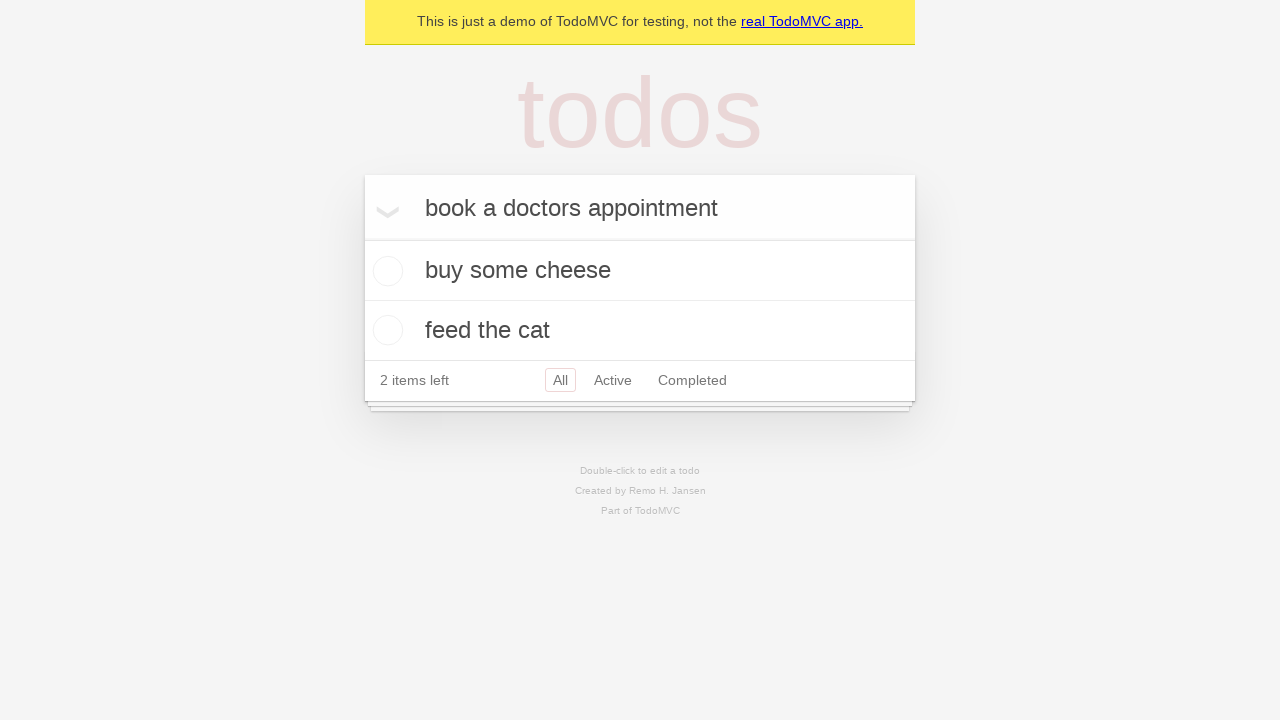

Pressed Enter to create third todo on internal:attr=[placeholder="What needs to be done?"i]
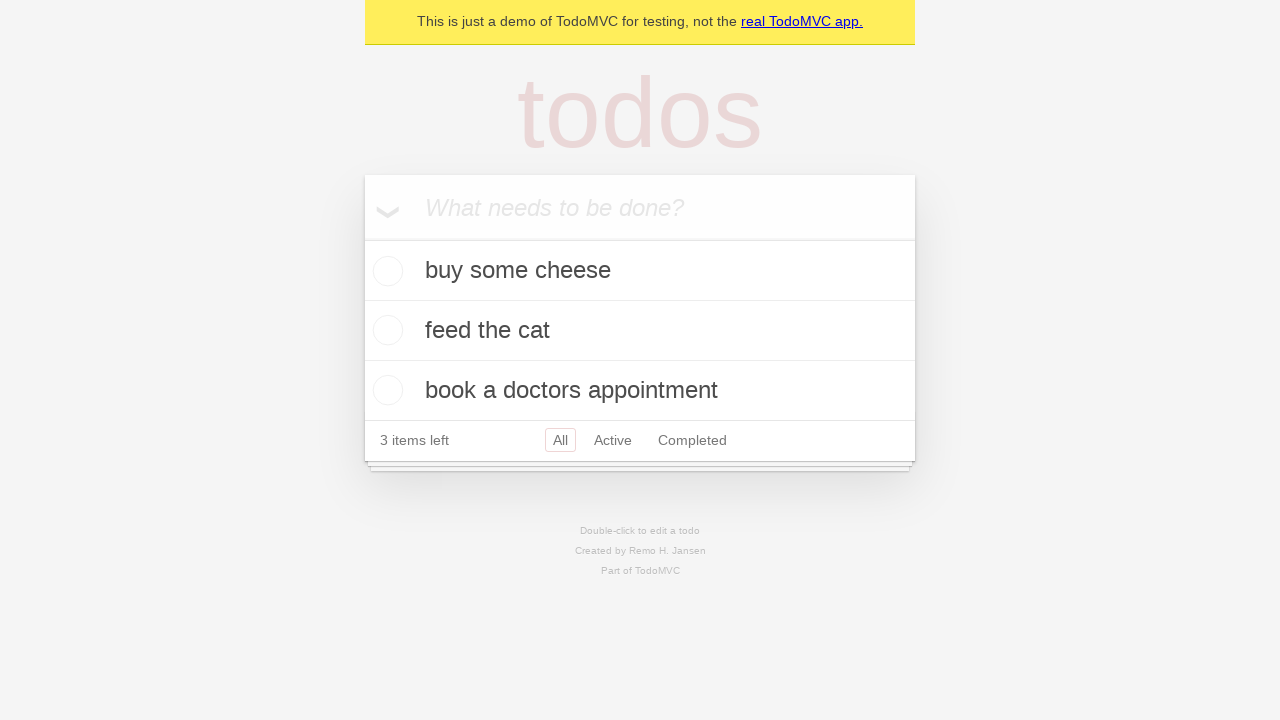

Double-clicked second todo item to enter edit mode at (640, 331) on internal:testid=[data-testid="todo-item"s] >> nth=1
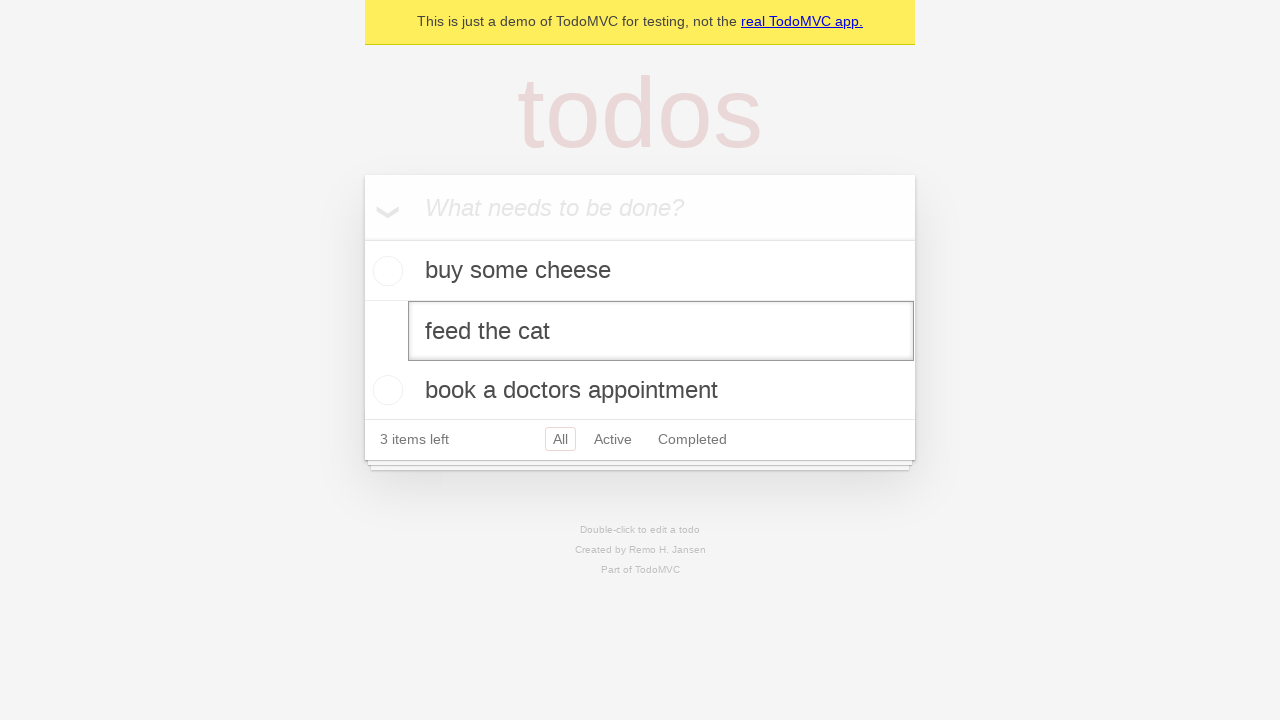

Filled edit field with text containing leading and trailing spaces on internal:testid=[data-testid="todo-item"s] >> nth=1 >> internal:role=textbox[nam
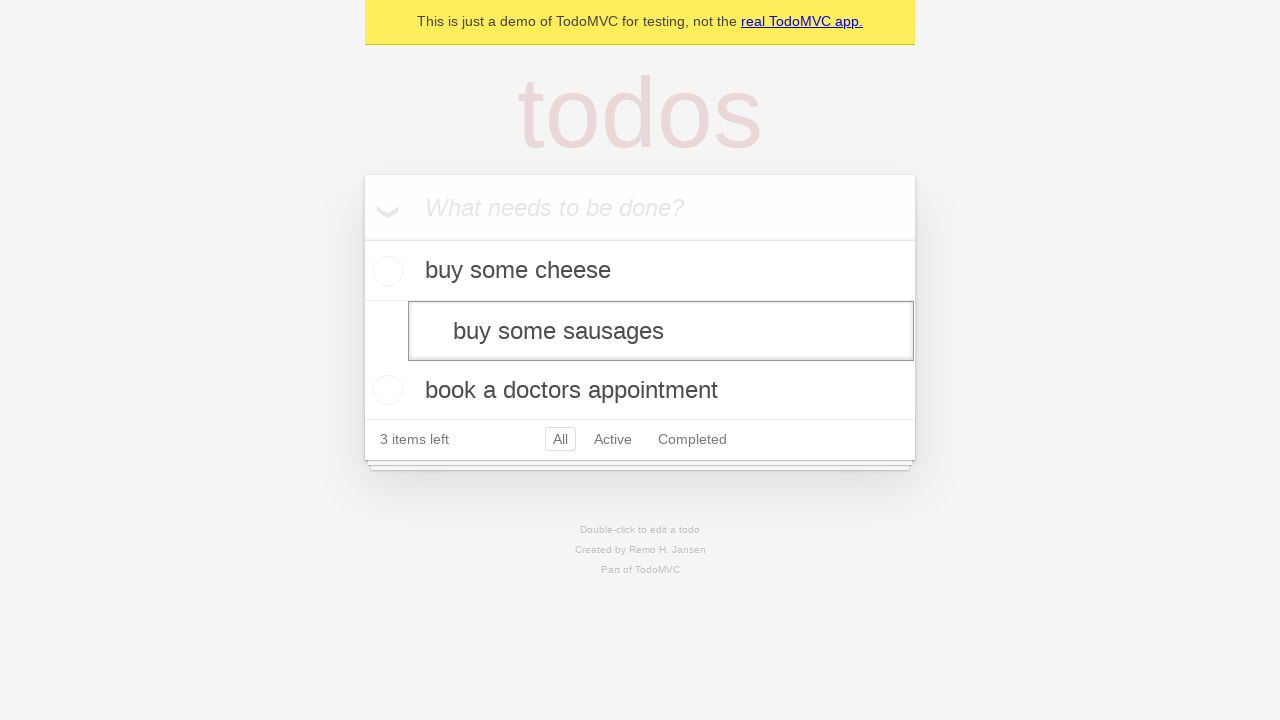

Pressed Enter to save edited todo - text should be trimmed on internal:testid=[data-testid="todo-item"s] >> nth=1 >> internal:role=textbox[nam
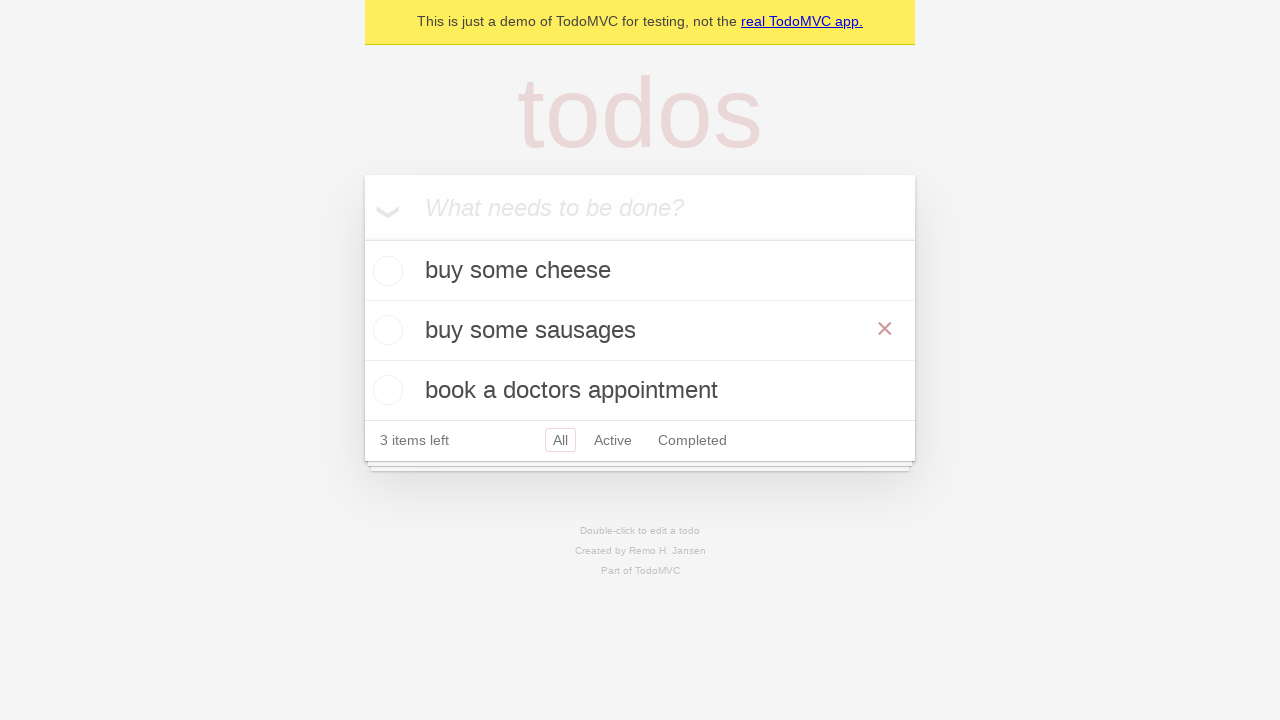

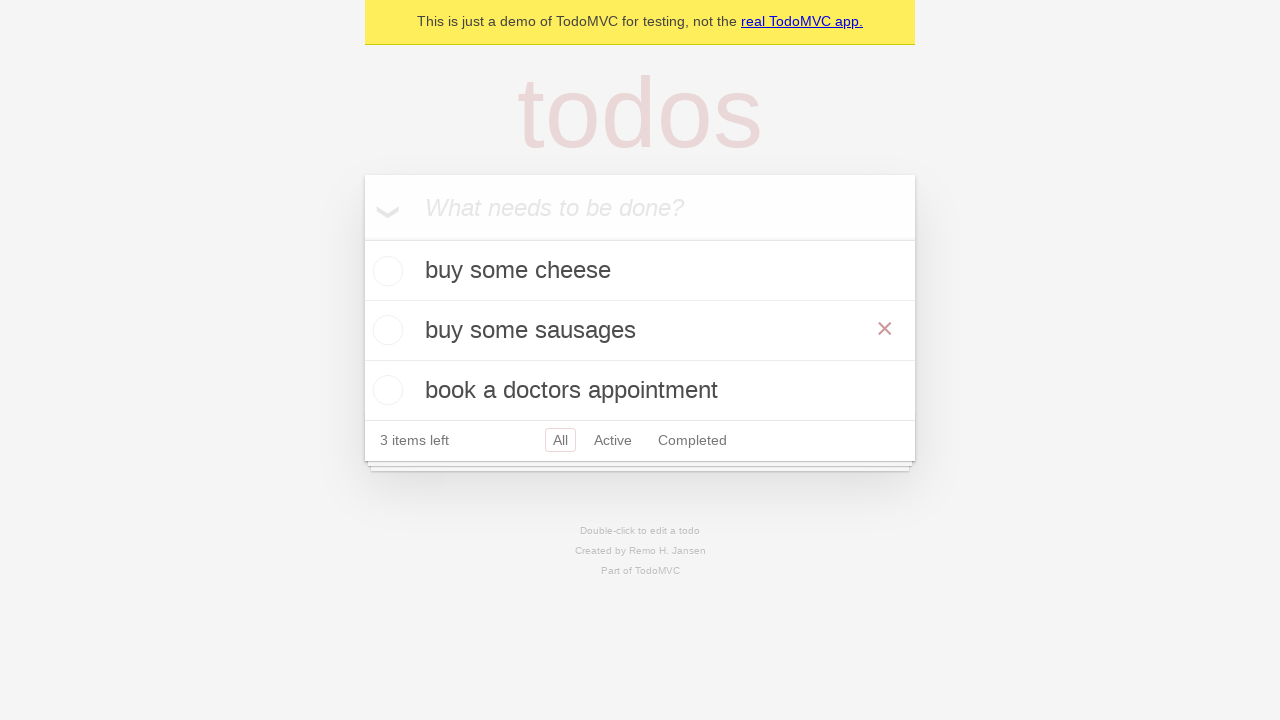